Tests a flight booking dropdown interface by selecting origin city (Bangalore), destination city (Chennai), clicking the calendar date picker, and validating that the return date field becomes enabled when round trip is selected.

Starting URL: https://rahulshettyacademy.com/dropdownsPractise/

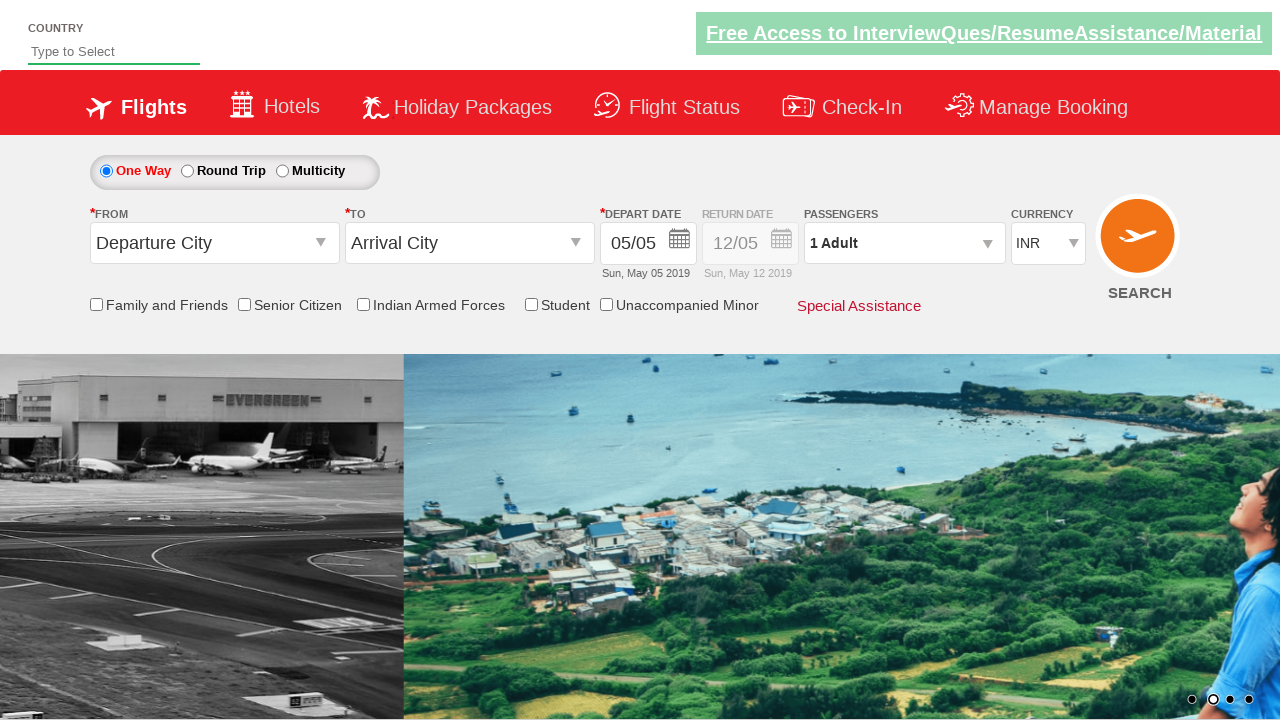

Clicked on origin station dropdown at (214, 243) on #ctl00_mainContent_ddl_originStation1_CTXT
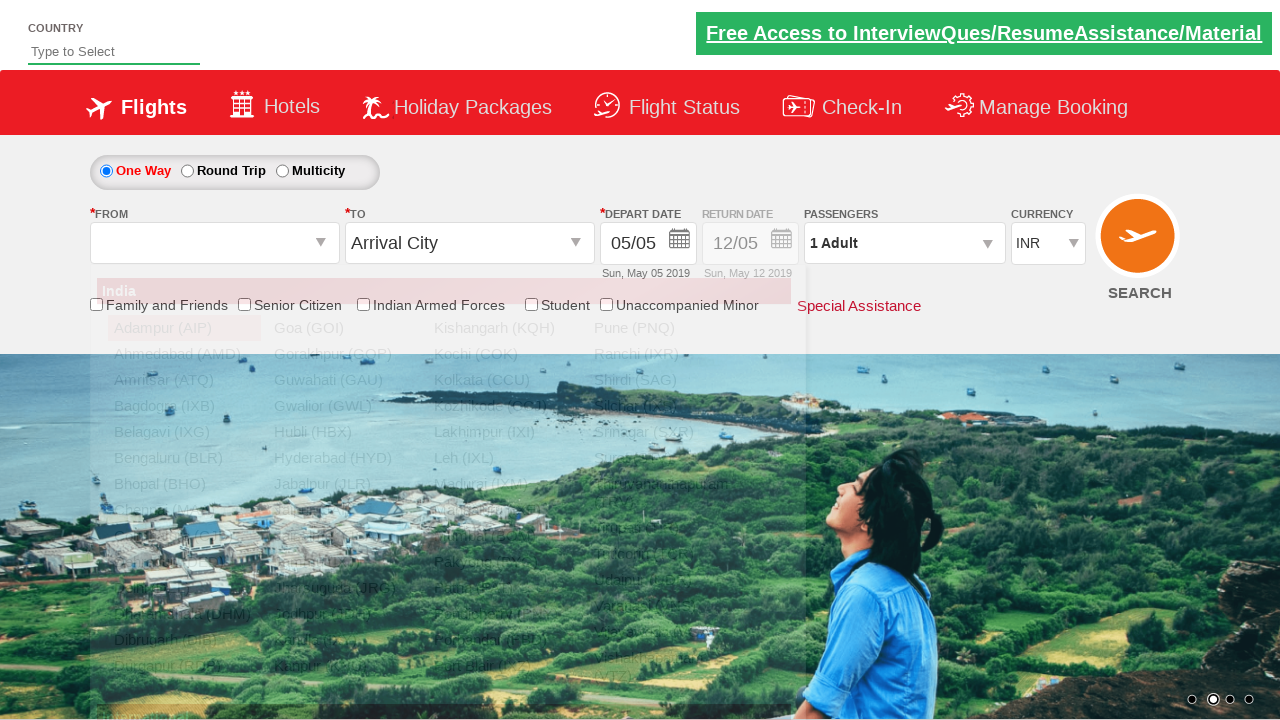

Selected Bangalore (BLR) as origin city at (184, 458) on xpath=//a[@value='BLR']
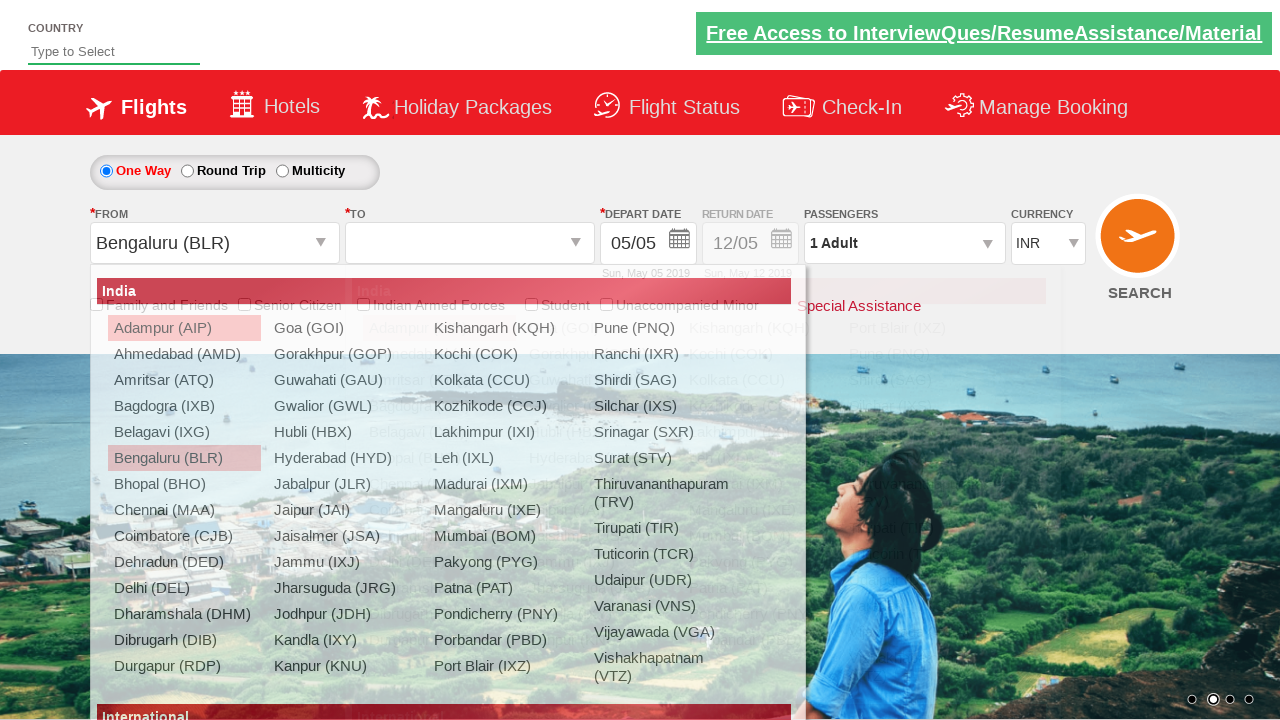

Waited 2 seconds for destination dropdown to be ready
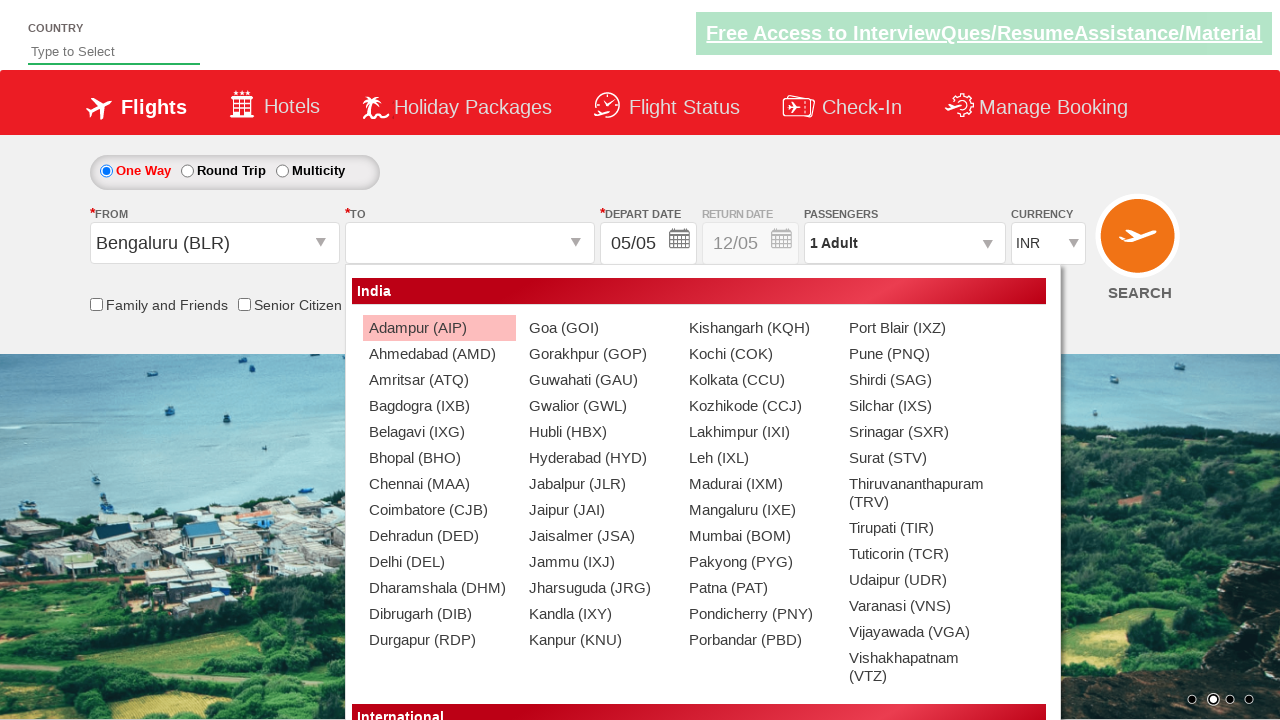

Selected Chennai (MAA) as destination city at (439, 484) on xpath=//div[@id='ctl00_mainContent_ddl_destinationStation1_CTNR']//a[@value='MAA
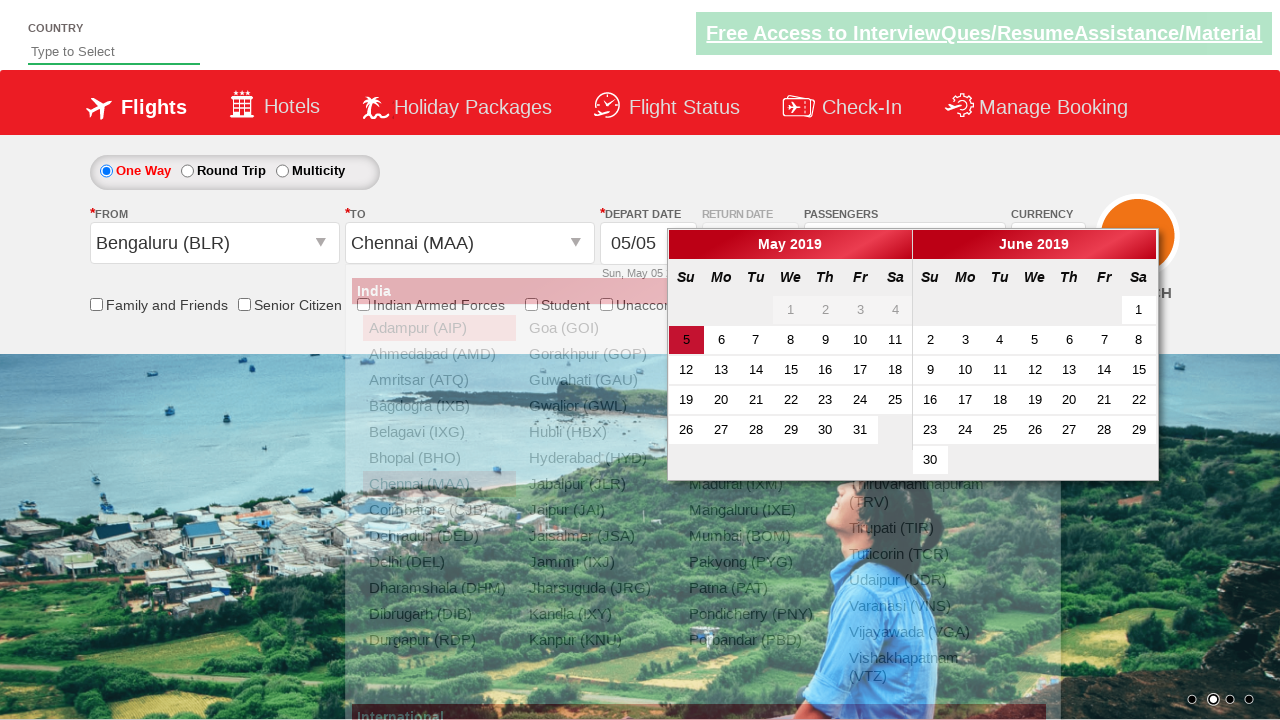

Clicked on active date in calendar picker at (686, 340) on .ui-state-default.ui-state-active
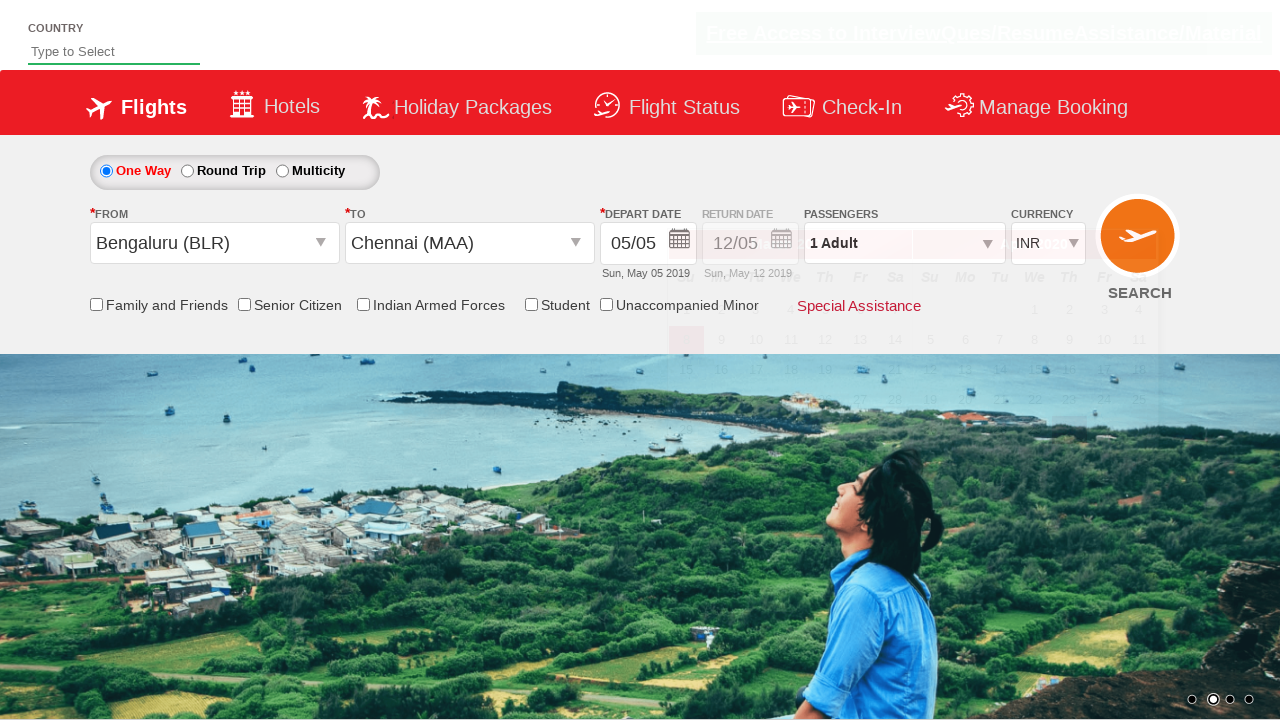

Retrieved initial return date field style: display: block; opacity: 0.5;
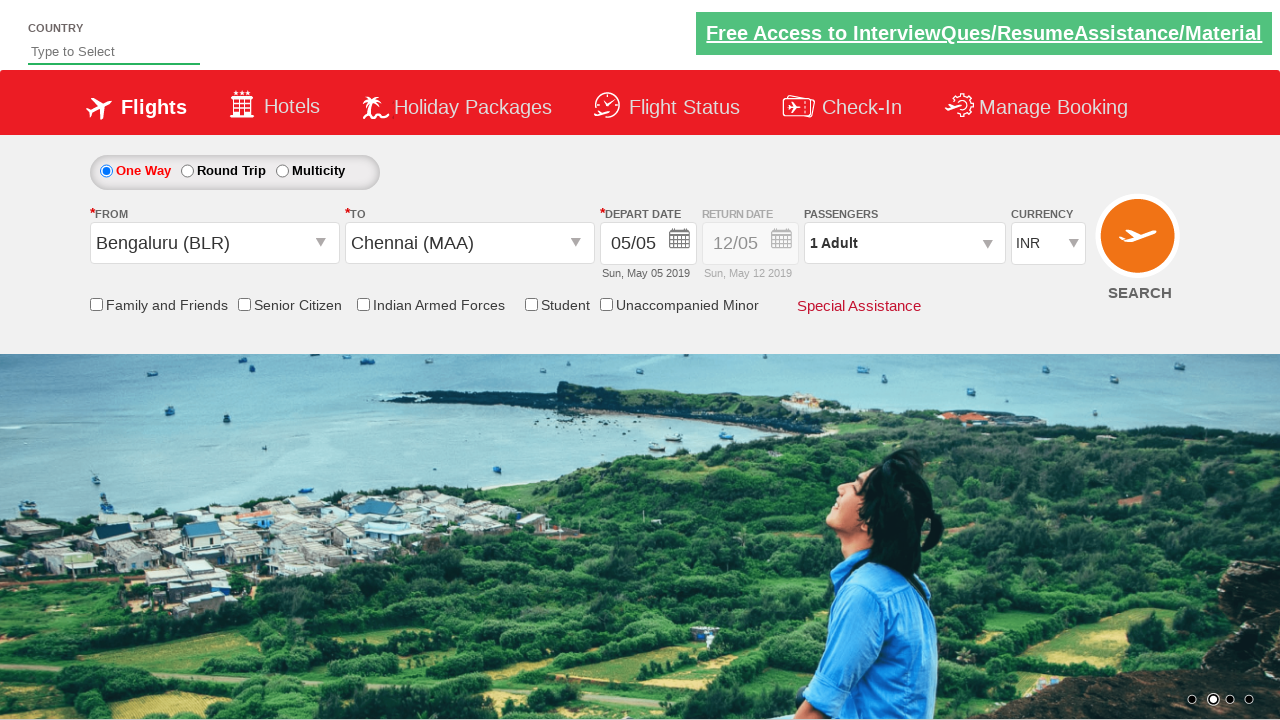

Clicked on Round Trip radio button at (187, 171) on #ctl00_mainContent_rbtnl_Trip_1
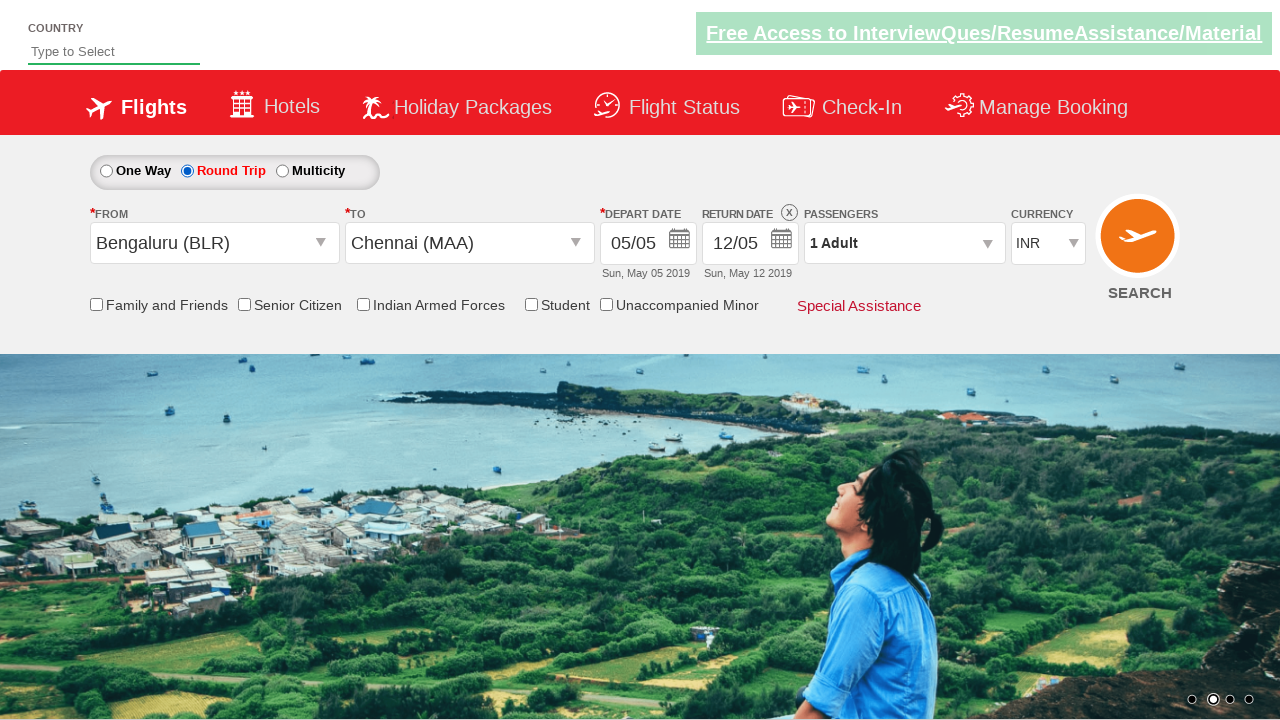

Retrieved updated return date field style after selecting round trip: display: block; opacity: 1;
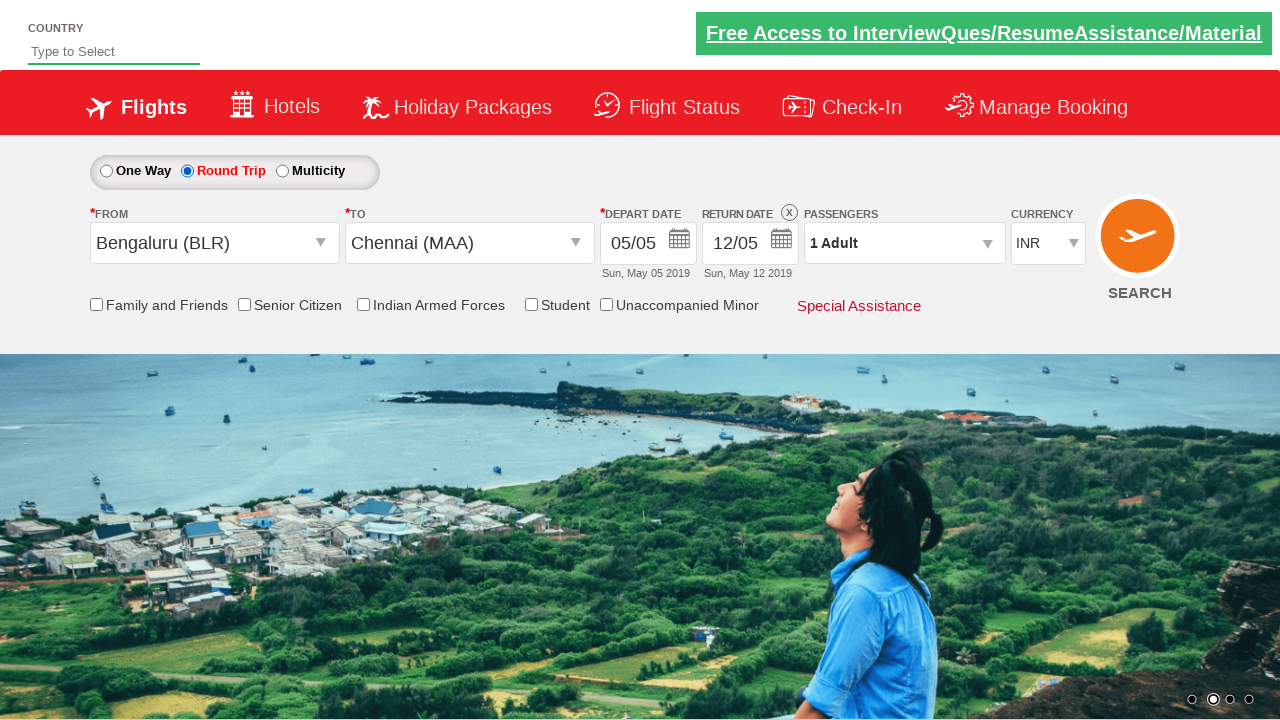

Verified that return date field is enabled after selecting round trip
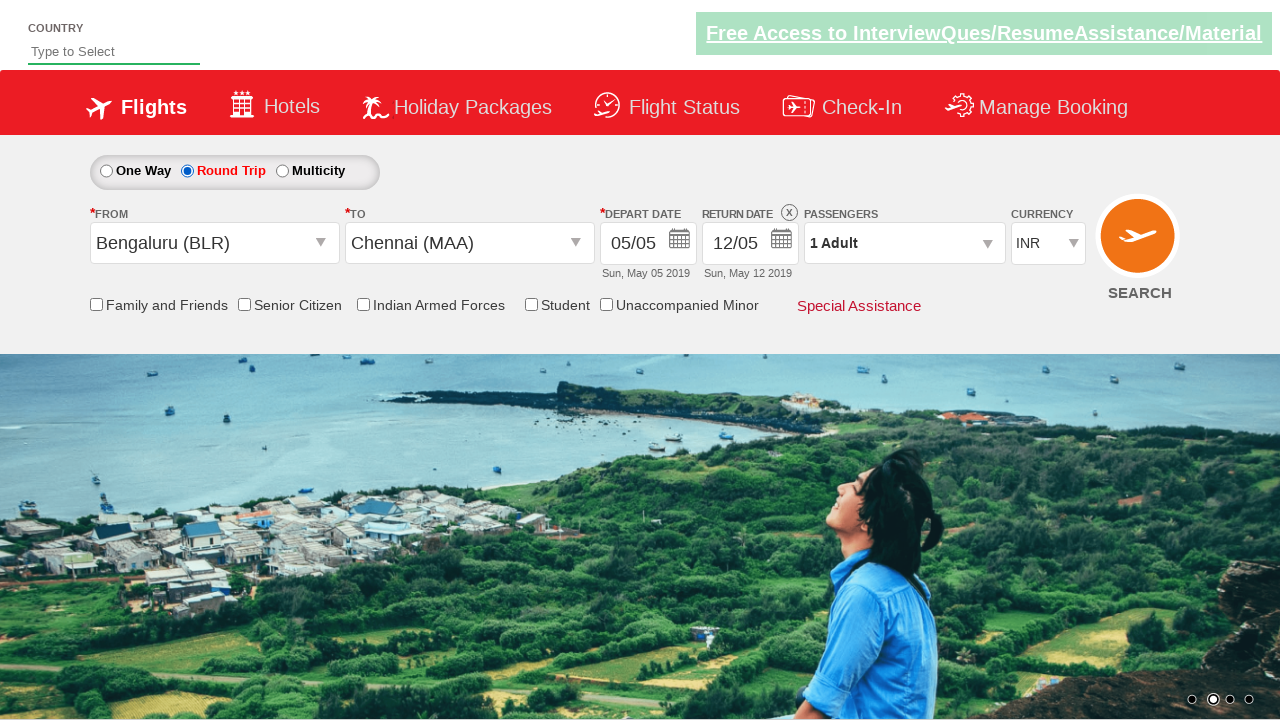

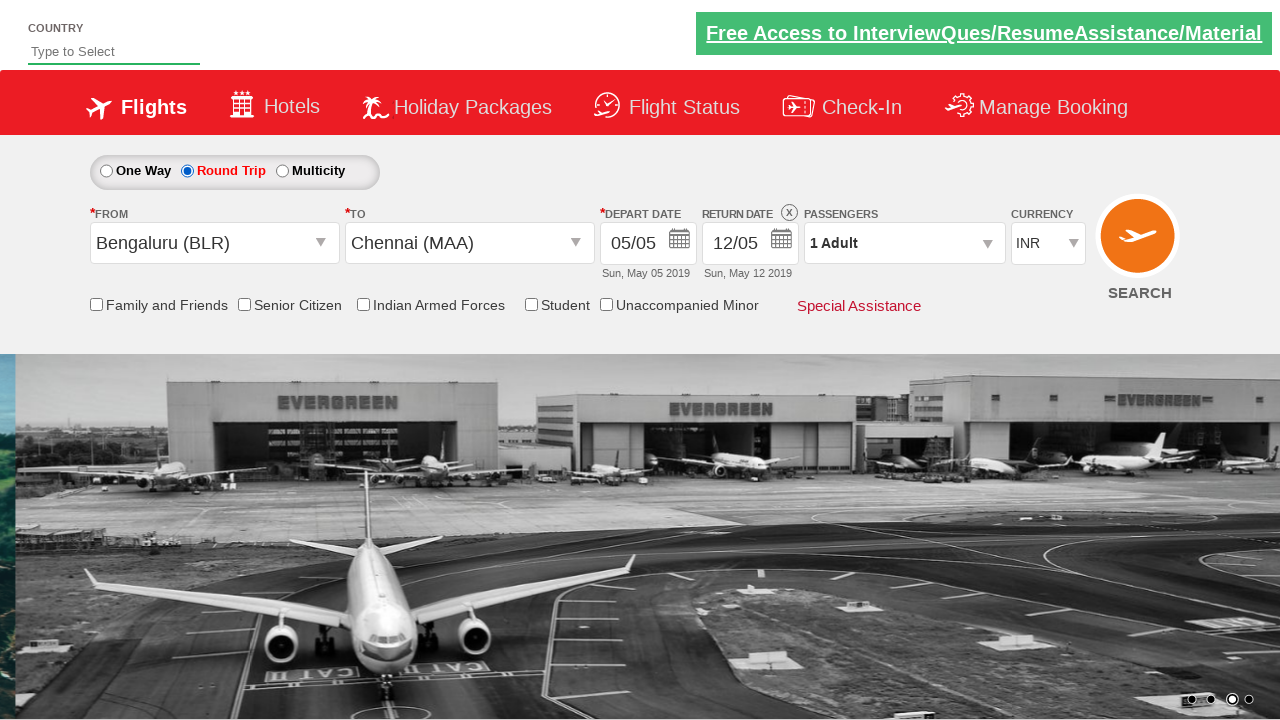